Tests window handling by opening a new window, switching to it, closing it, then returning to parent window and performing mouse hover actions to click a reload link

Starting URL: https://www.rahulshettyacademy.com/AutomationPractice/

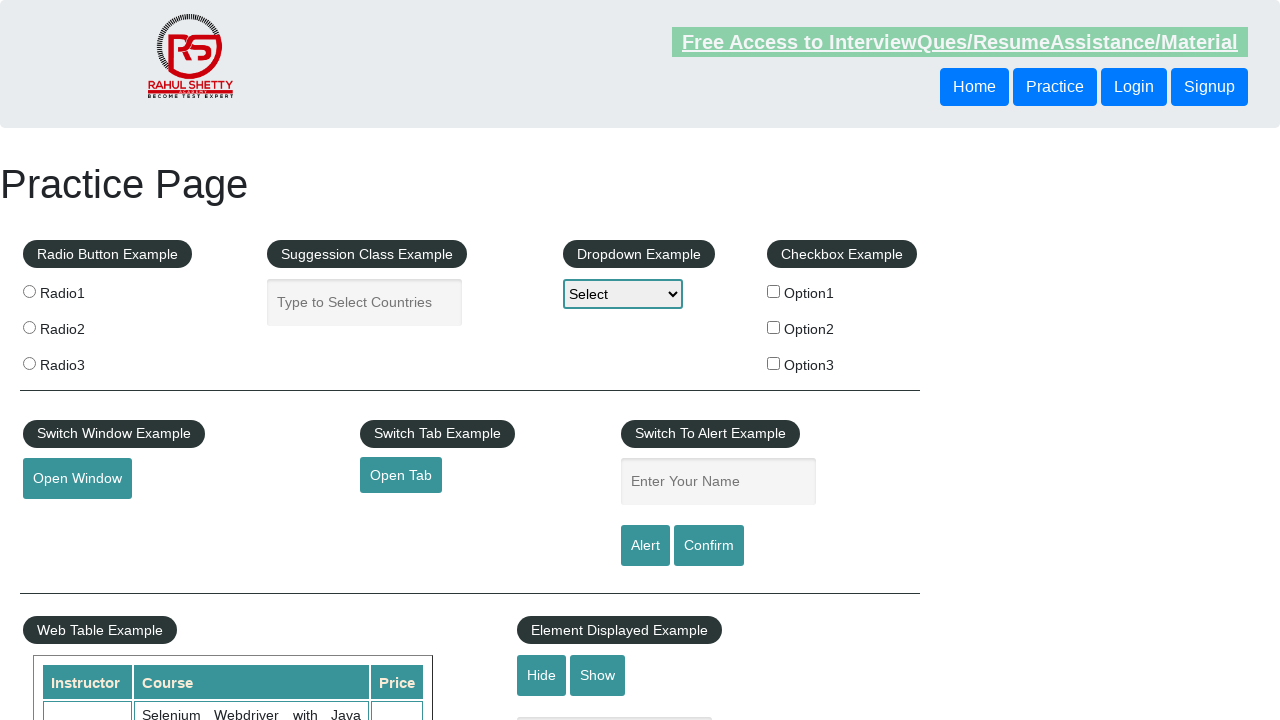

Clicked button to open new window at (77, 479) on #openwindow
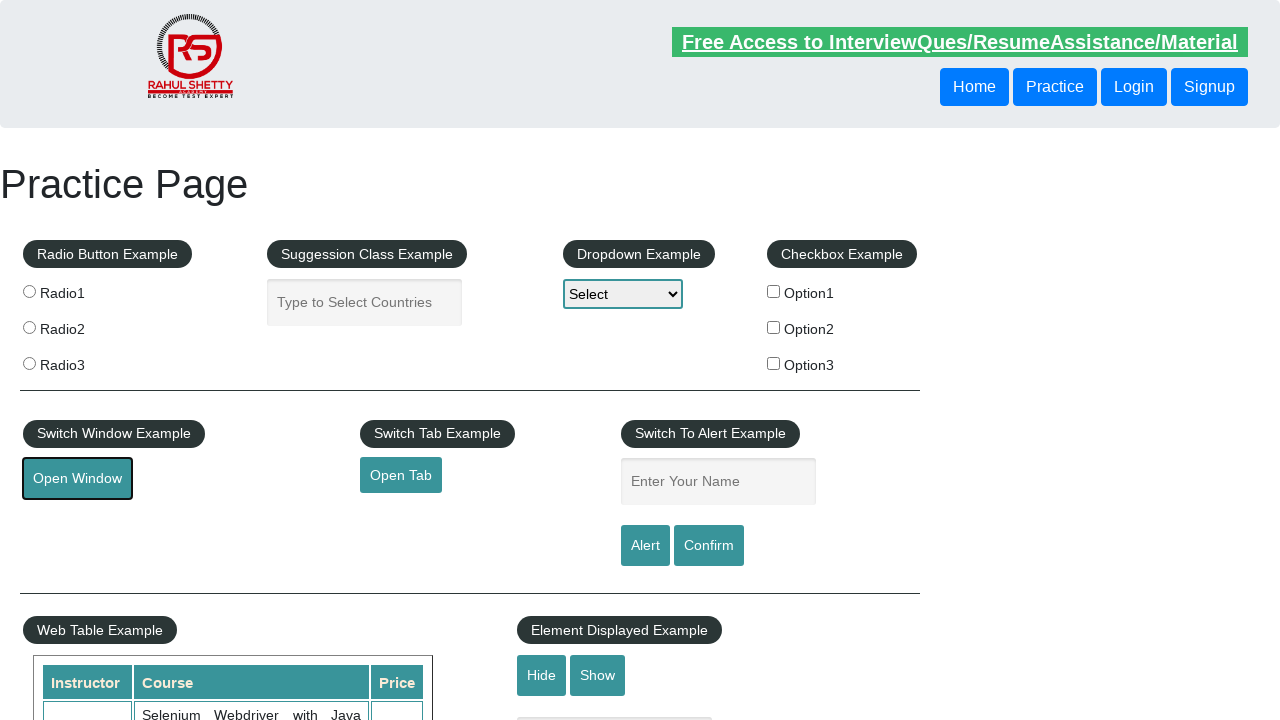

New window opened and captured
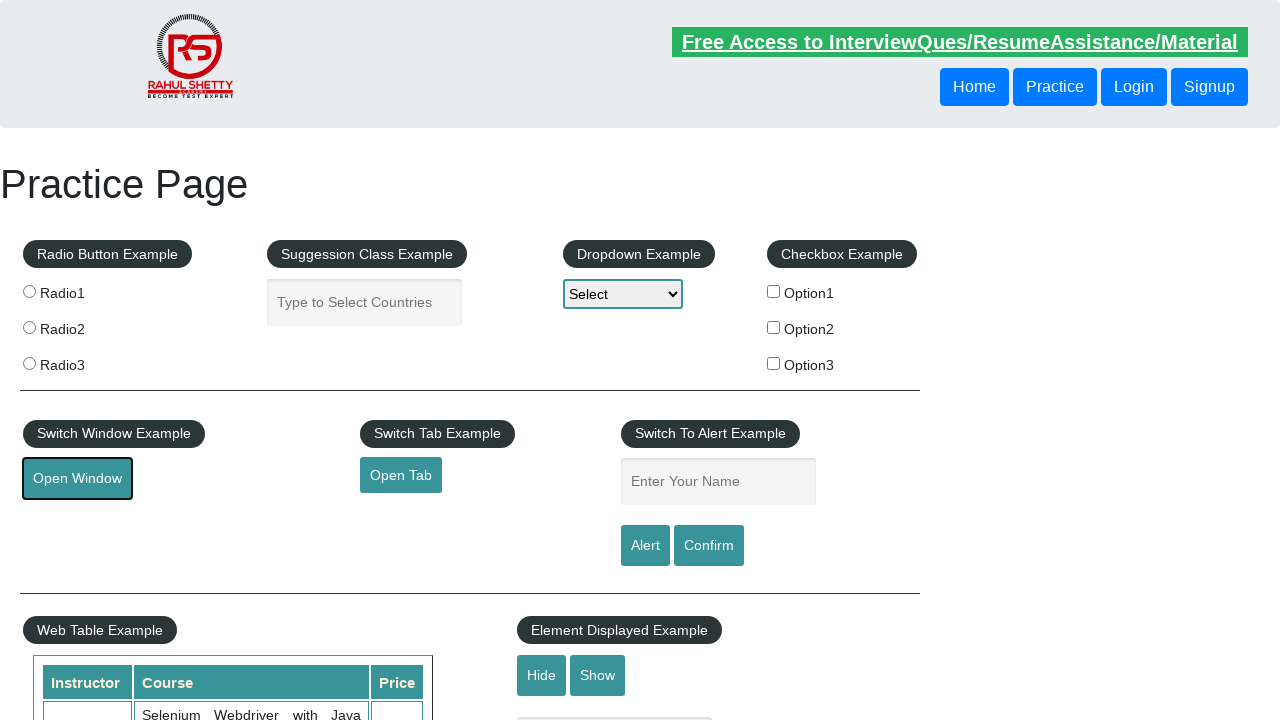

Closed the new window
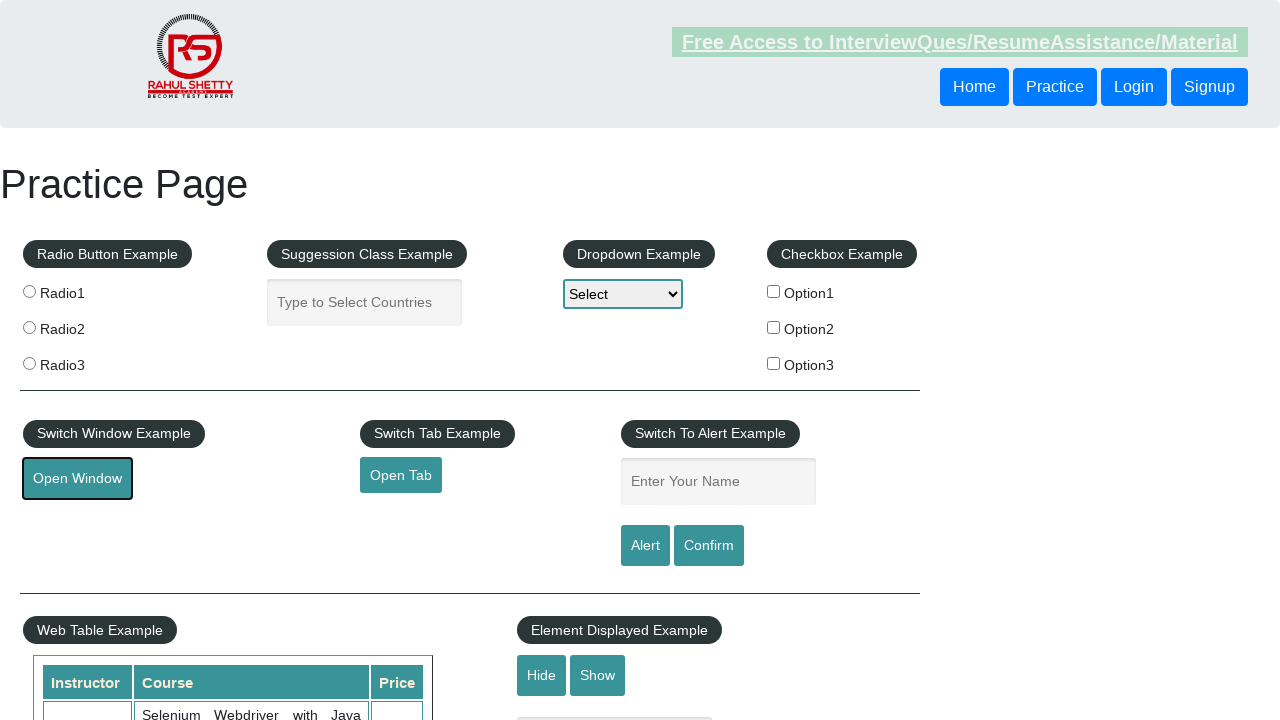

Hovered over mouse hover element to reveal menu at (83, 361) on #mousehover
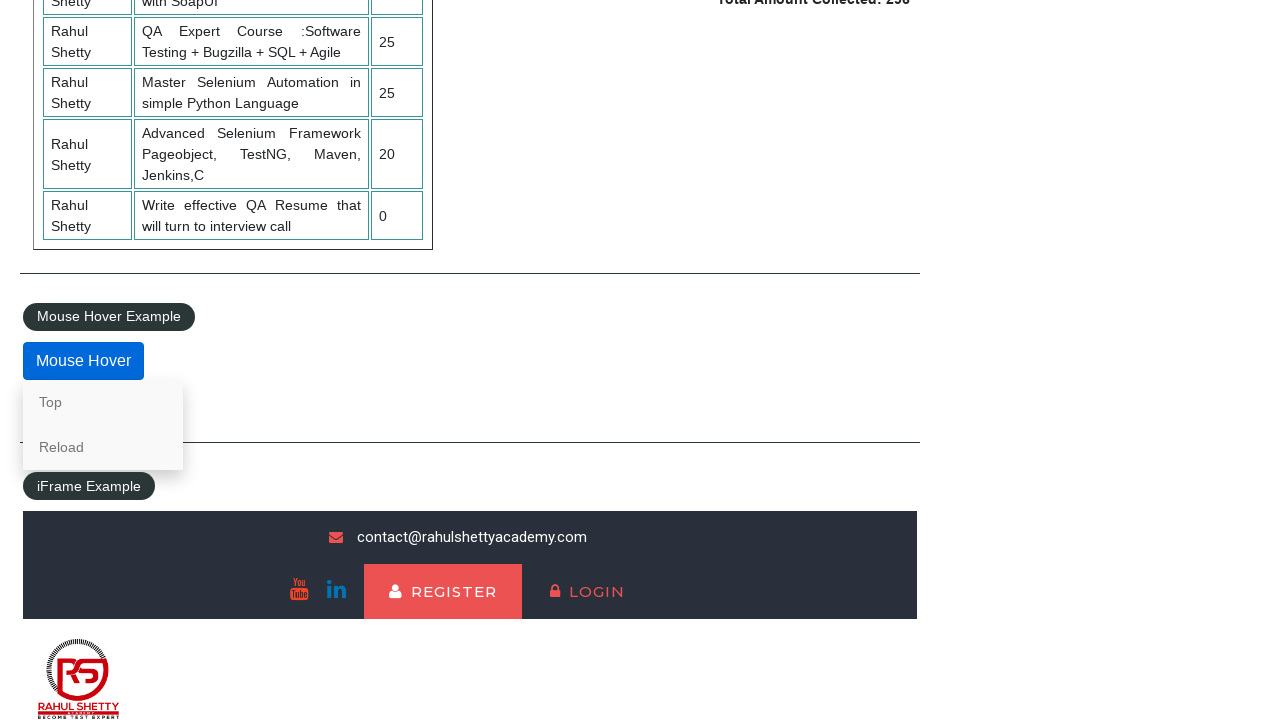

Clicked Reload link in the hover menu at (103, 447) on xpath=/html/body/div[4]/div/fieldset/div/div/a[2]
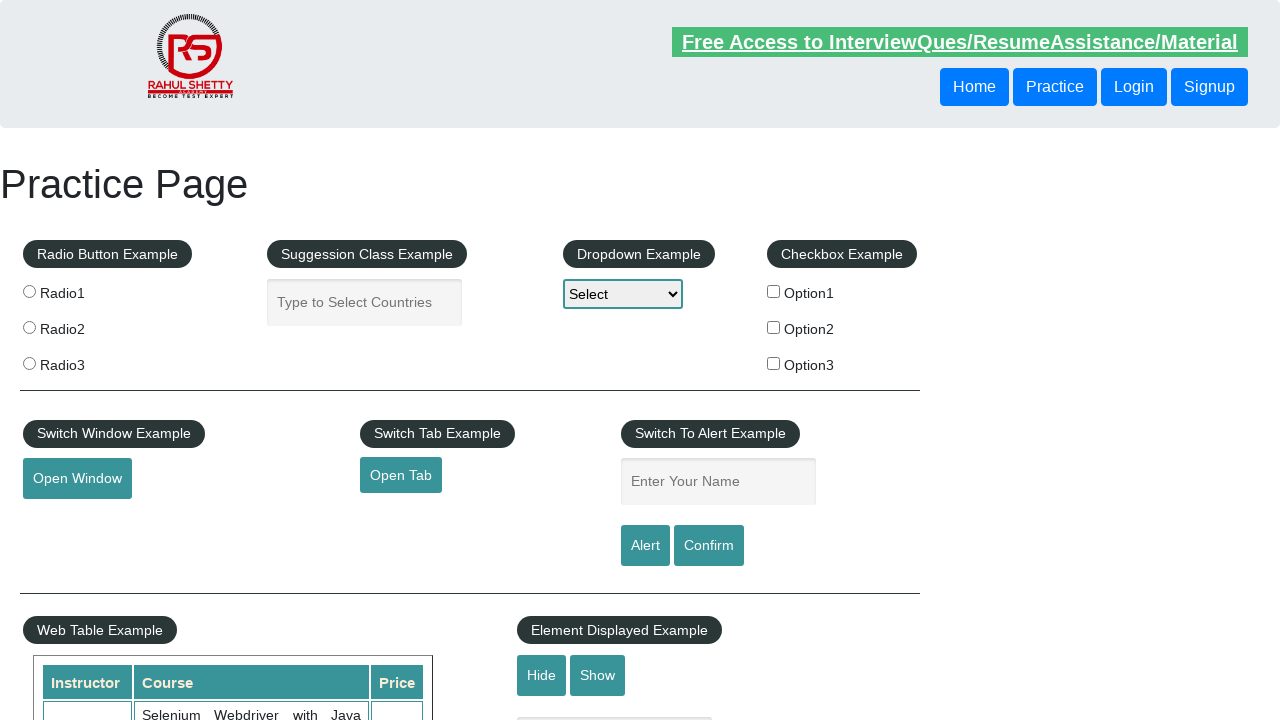

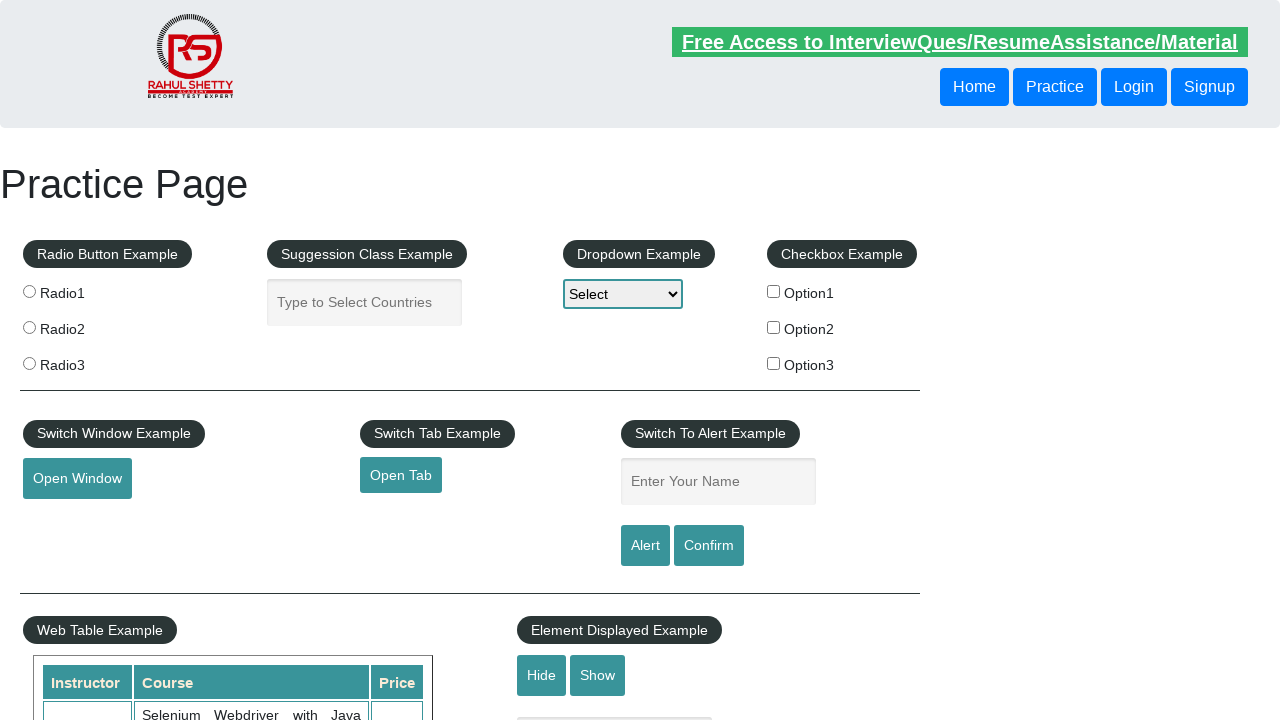